Tests the mortgage calculator by filling in home value, down payment, loan amount, and interest rate fields, then clicking calculate and verifying the monthly payment result is displayed.

Starting URL: https://www.mortgagecalculator.org/

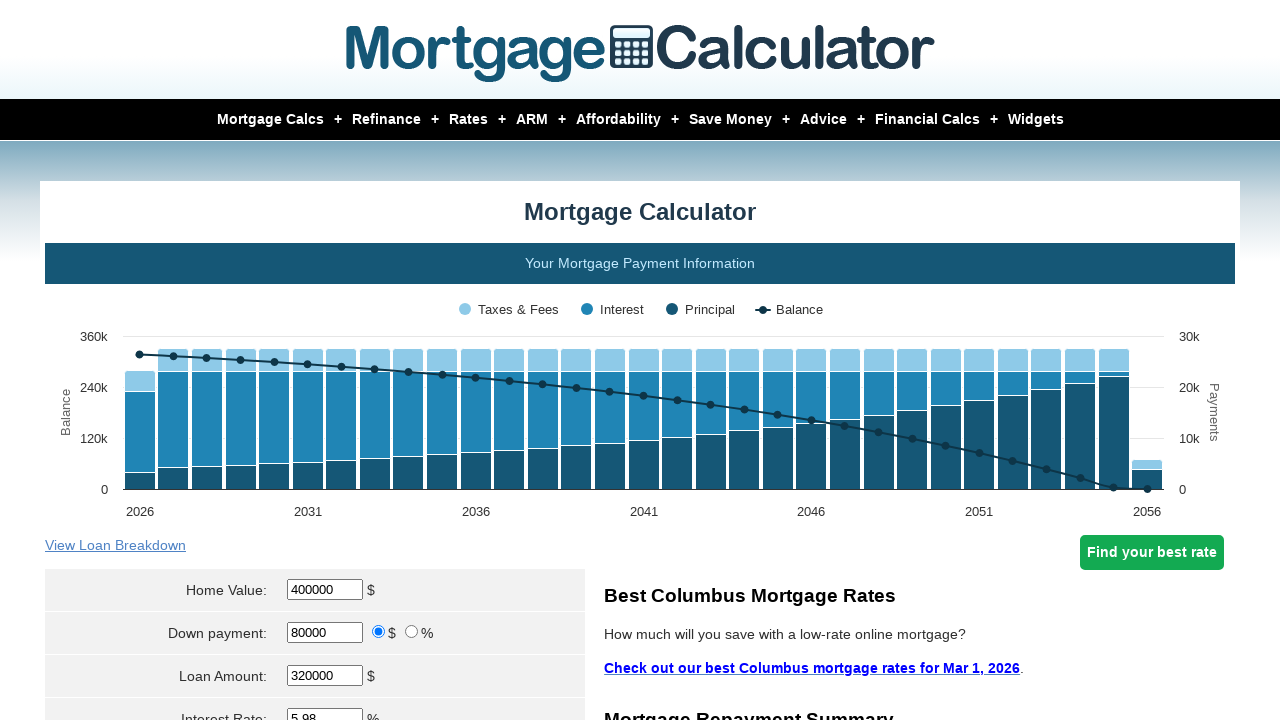

Filled home value field with 412000 on input[name='param[homevalue]']
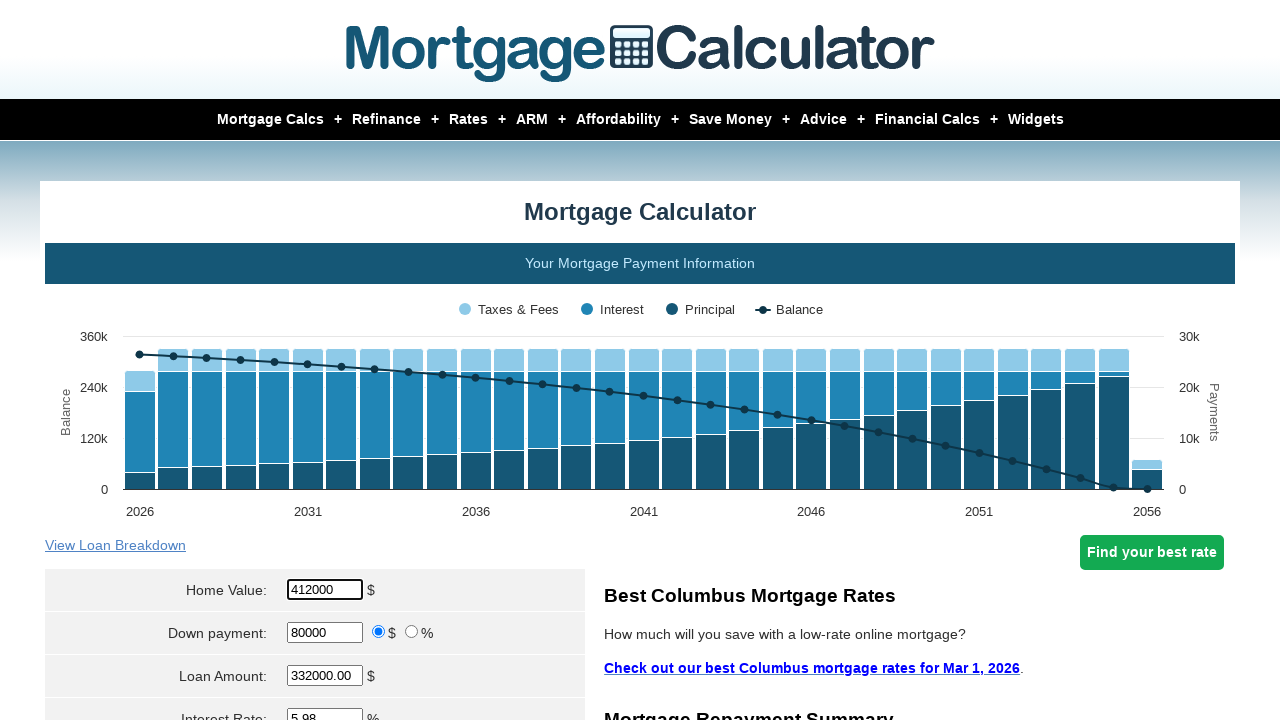

Filled down payment field with 112000 on input[name='param[downpayment]']
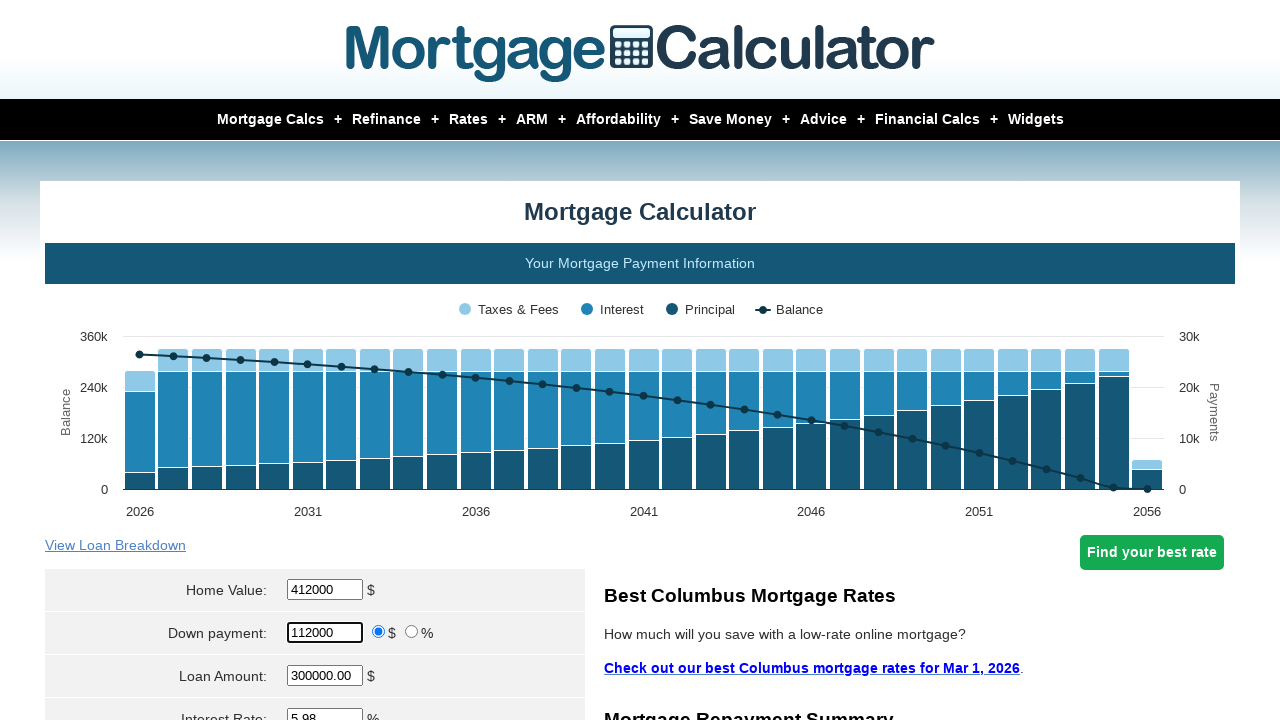

Filled loan amount field with 300000 on #loanamt
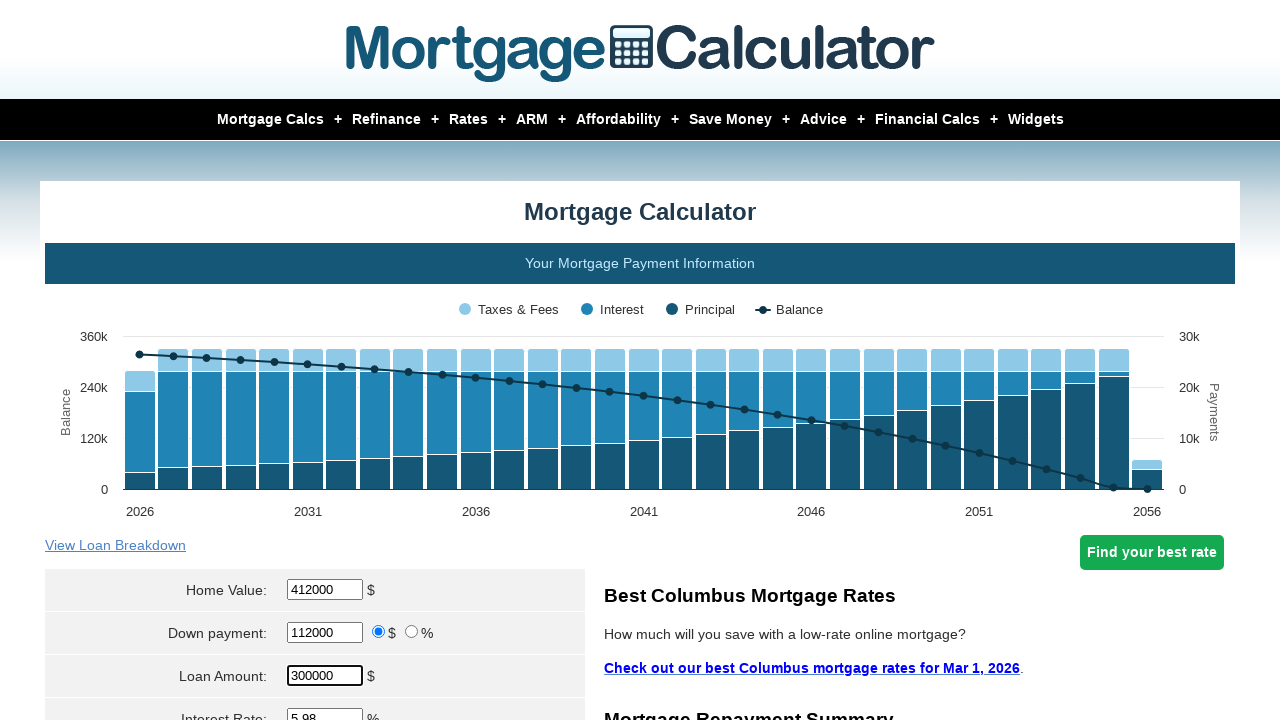

Filled interest rate field with 4 on input[name='param[interest_rate]']
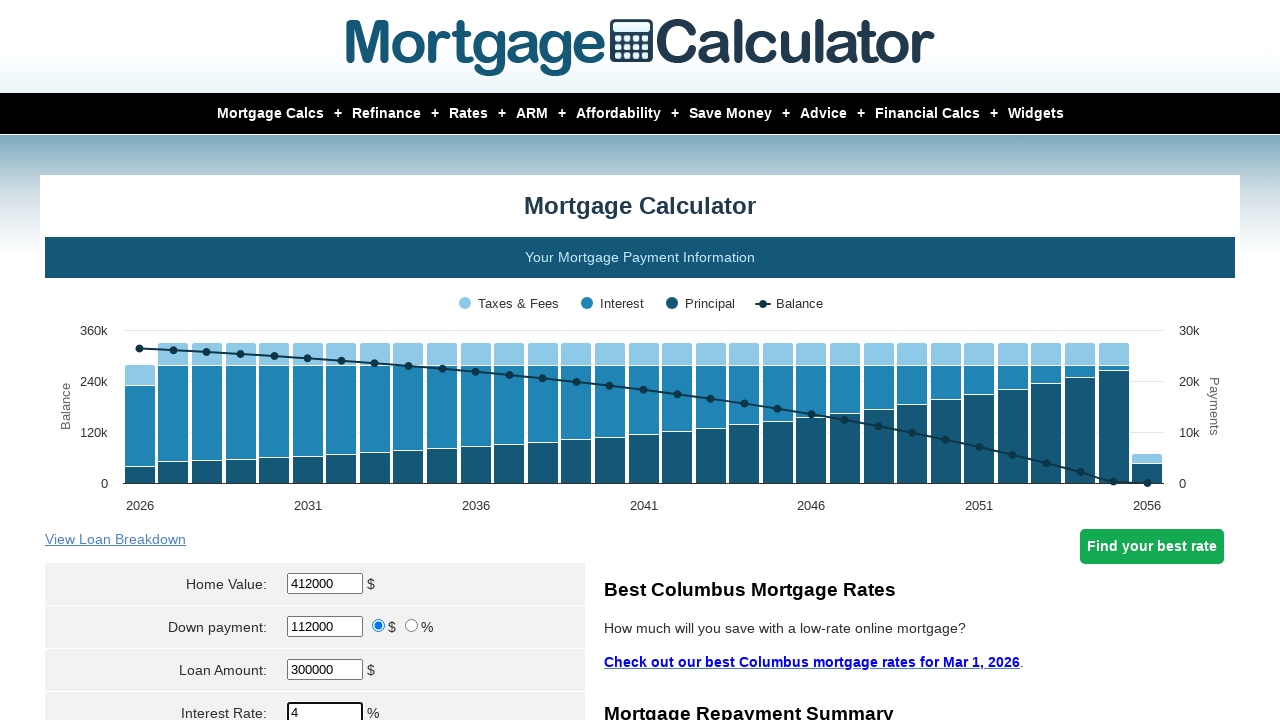

Clicked calculate button at (315, 360) on input[name='cal']
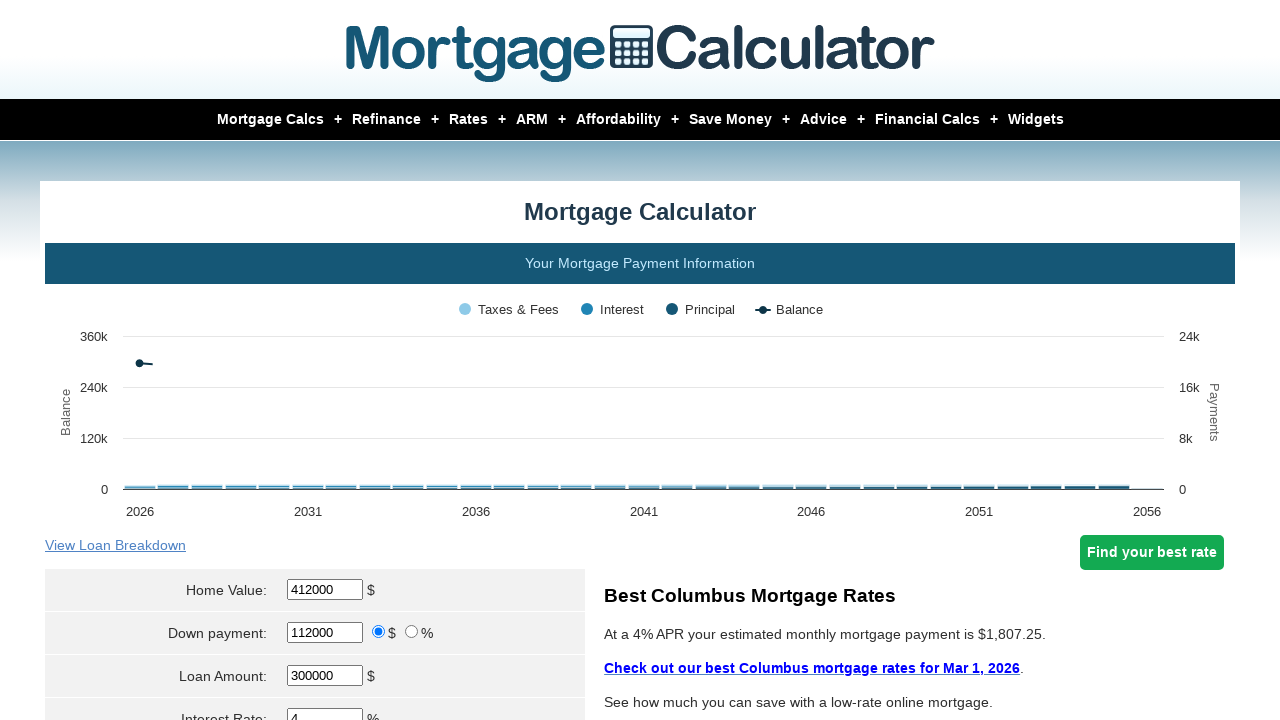

Monthly payment result displayed
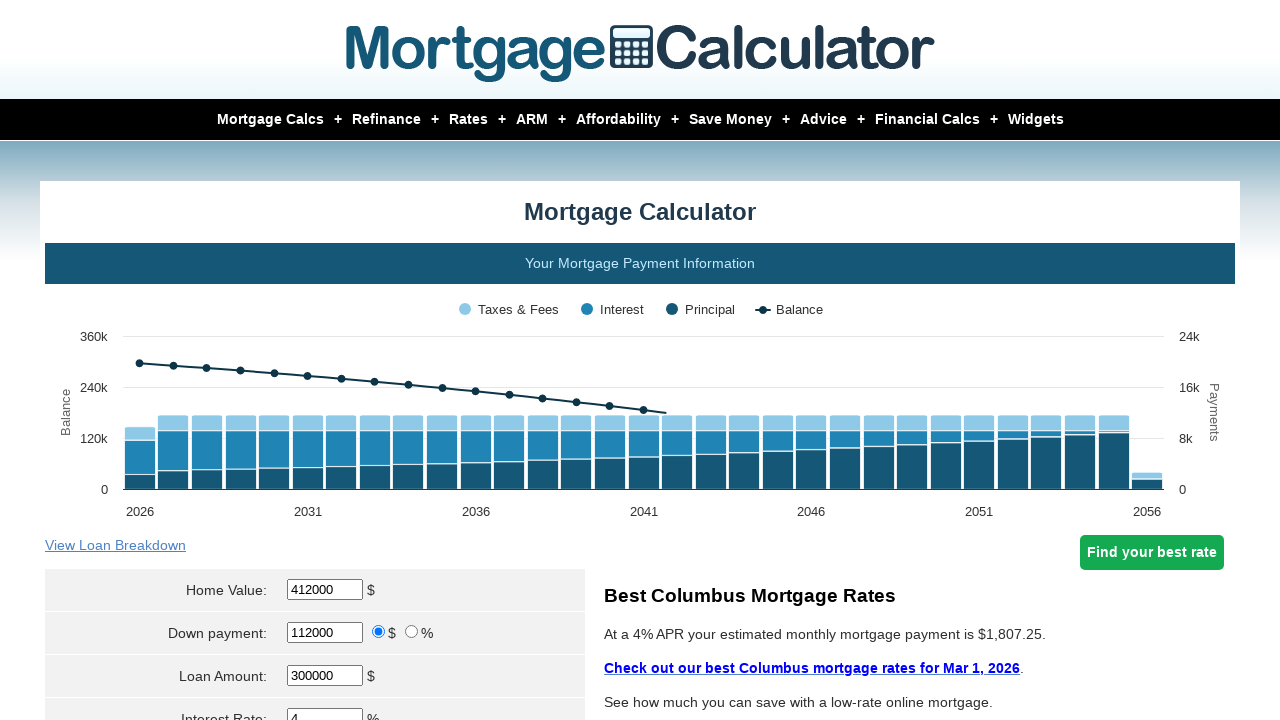

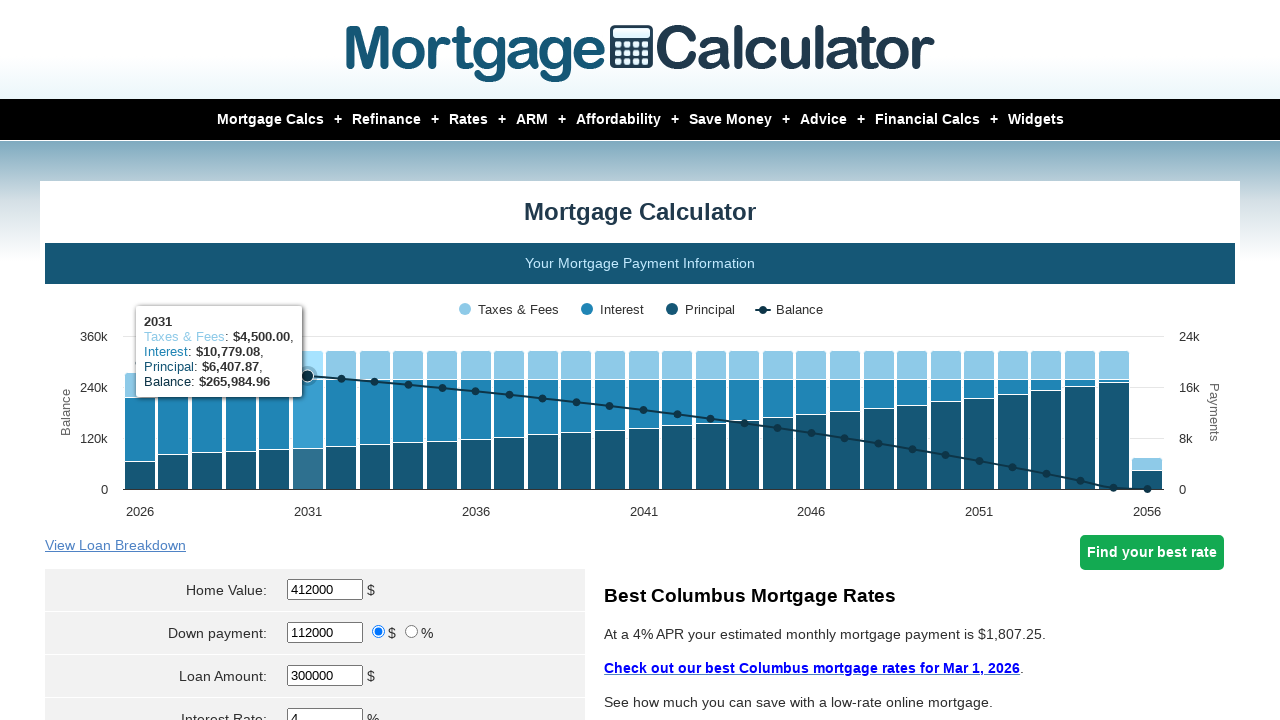